Tests that the page does not show 404 errors or empty content messages

Starting URL: https://egundem.com/kose-yazilari

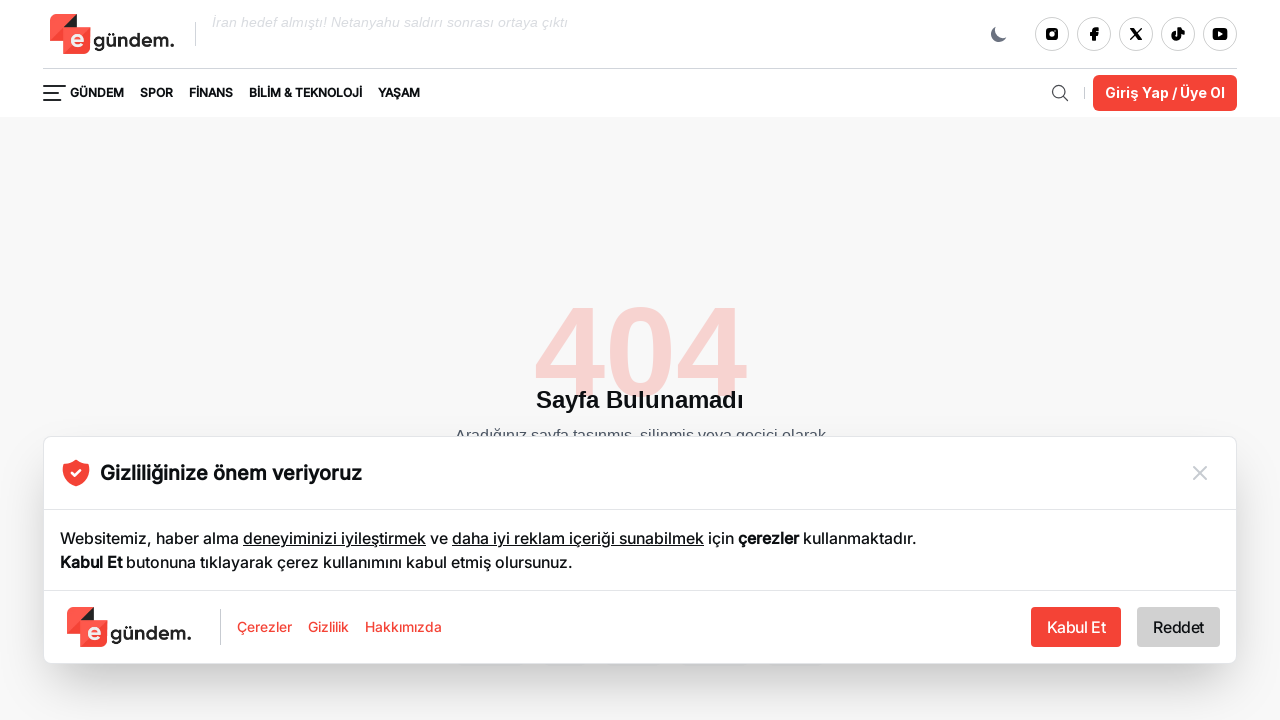

Waited for page content to load (domcontentloaded)
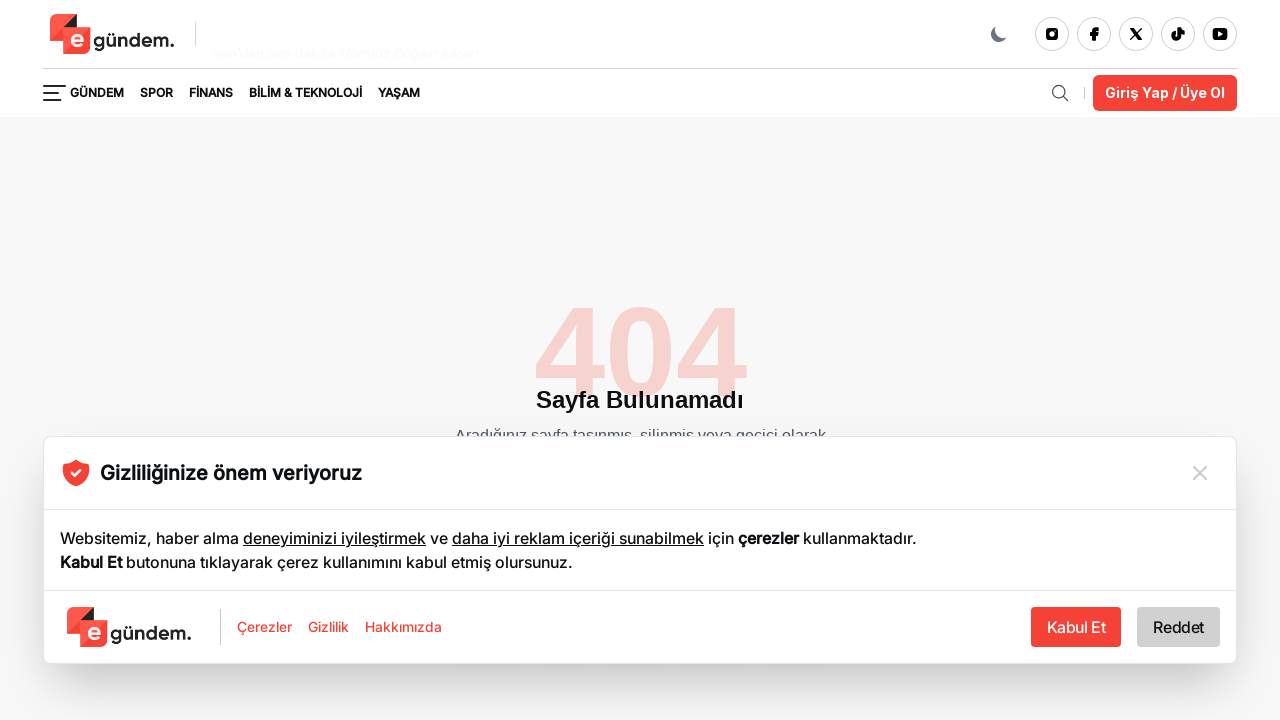

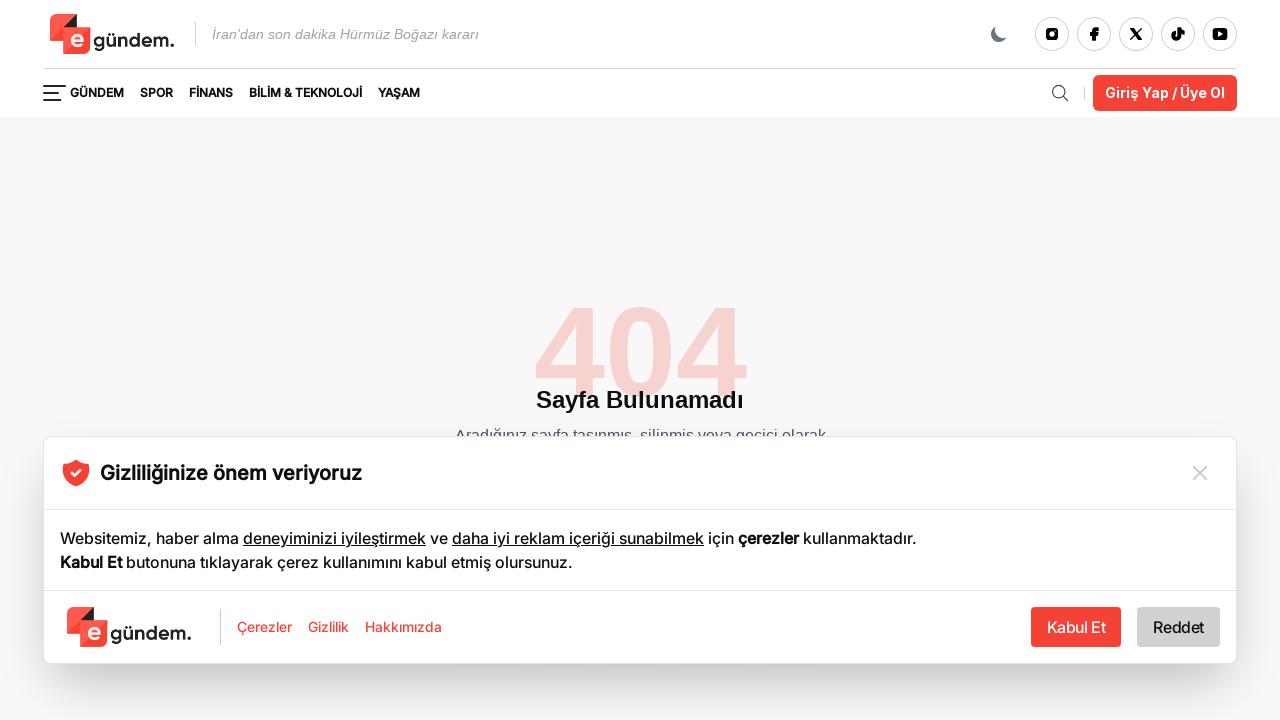